Tests the selectable UI component by ctrl-clicking on items 1, 3, and 4 to select multiple items simultaneously using keyboard modifier.

Starting URL: https://seleniumui.moderntester.pl/selectable.php

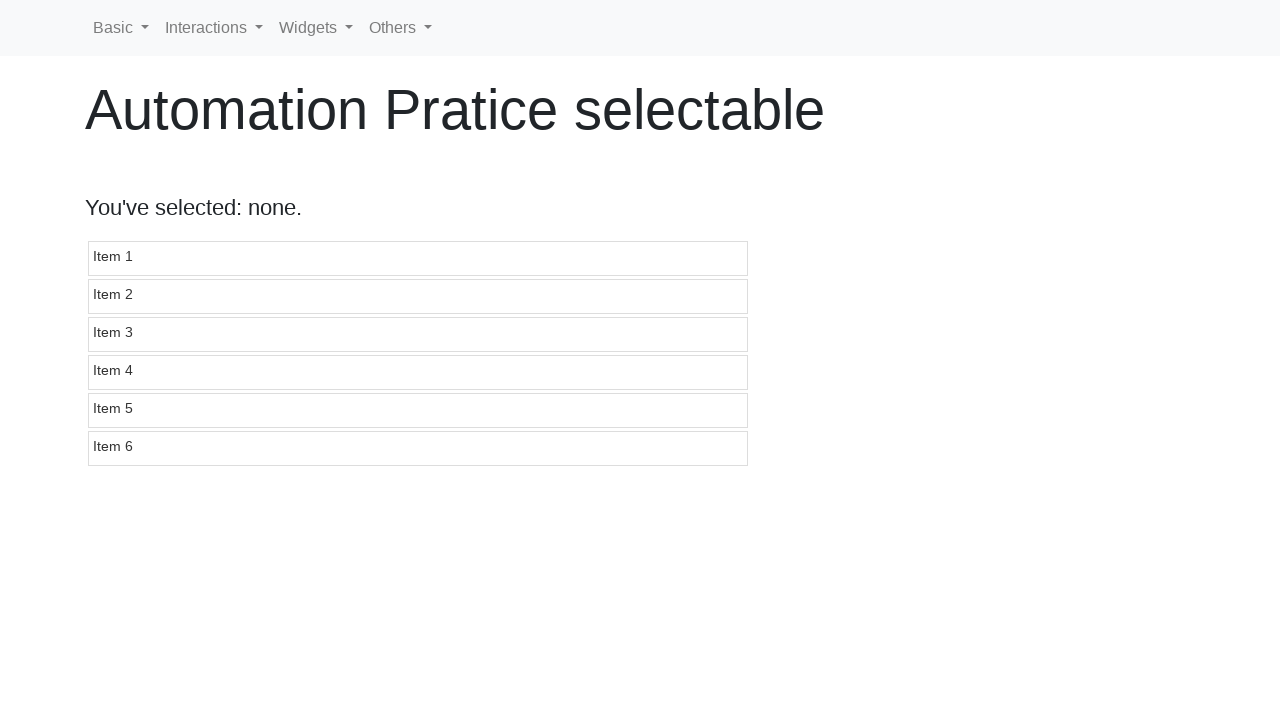

Ctrl+clicked on item 1 to start selection at (418, 258) on //*[@id='selectable']/li[1]
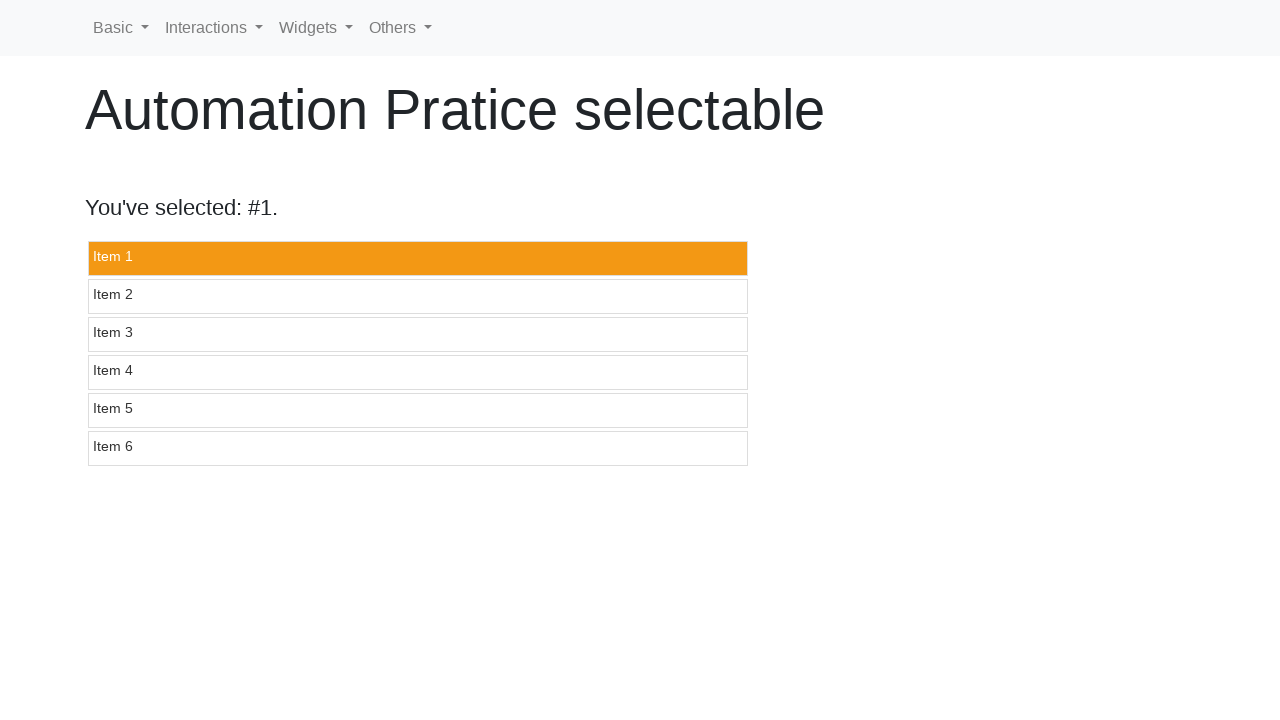

Ctrl+clicked on item 3 to add to selection at (418, 334) on //*[@id='selectable']/li[3]
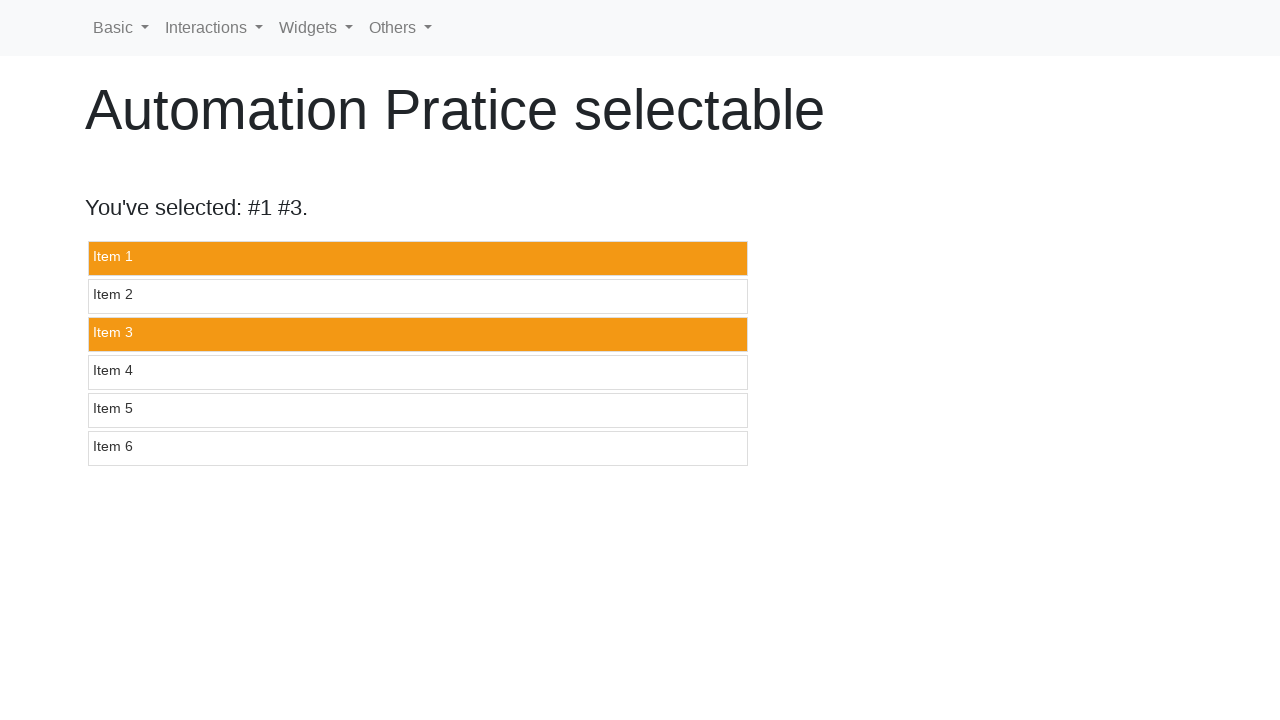

Ctrl+clicked on item 4 to add to selection at (418, 372) on //*[@id='selectable']/li[4]
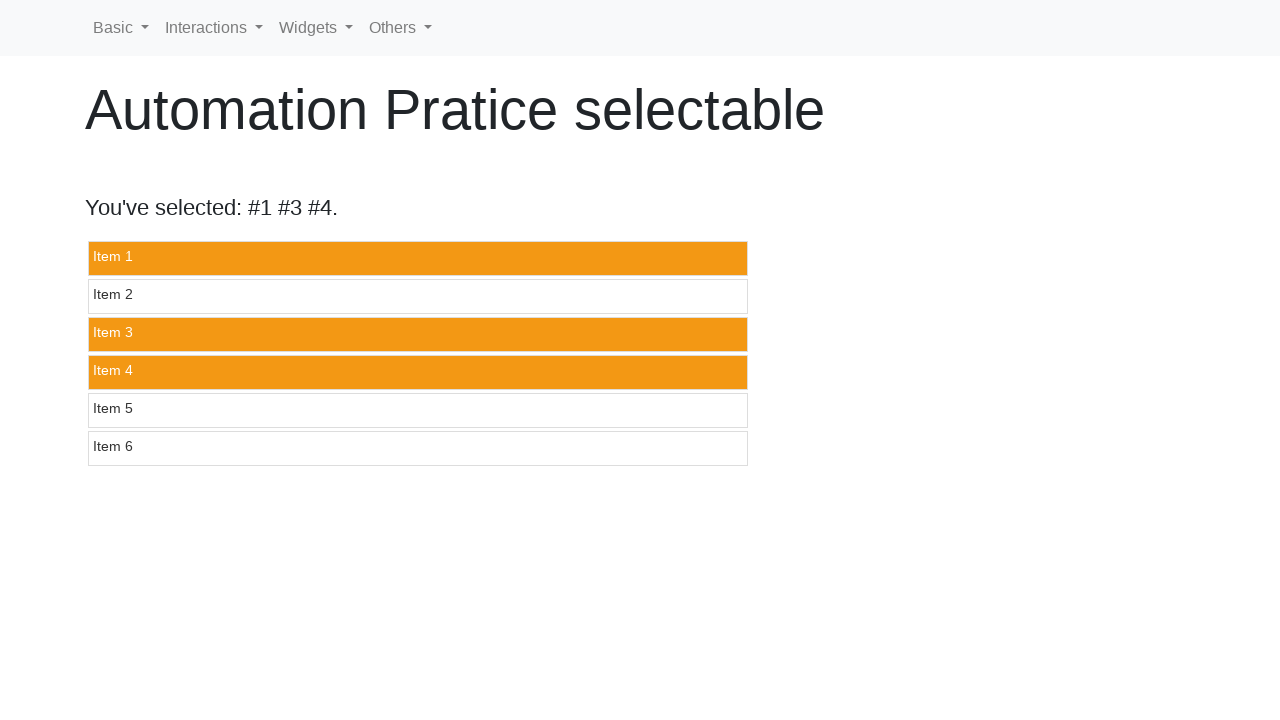

Waited 500ms for selections to be applied
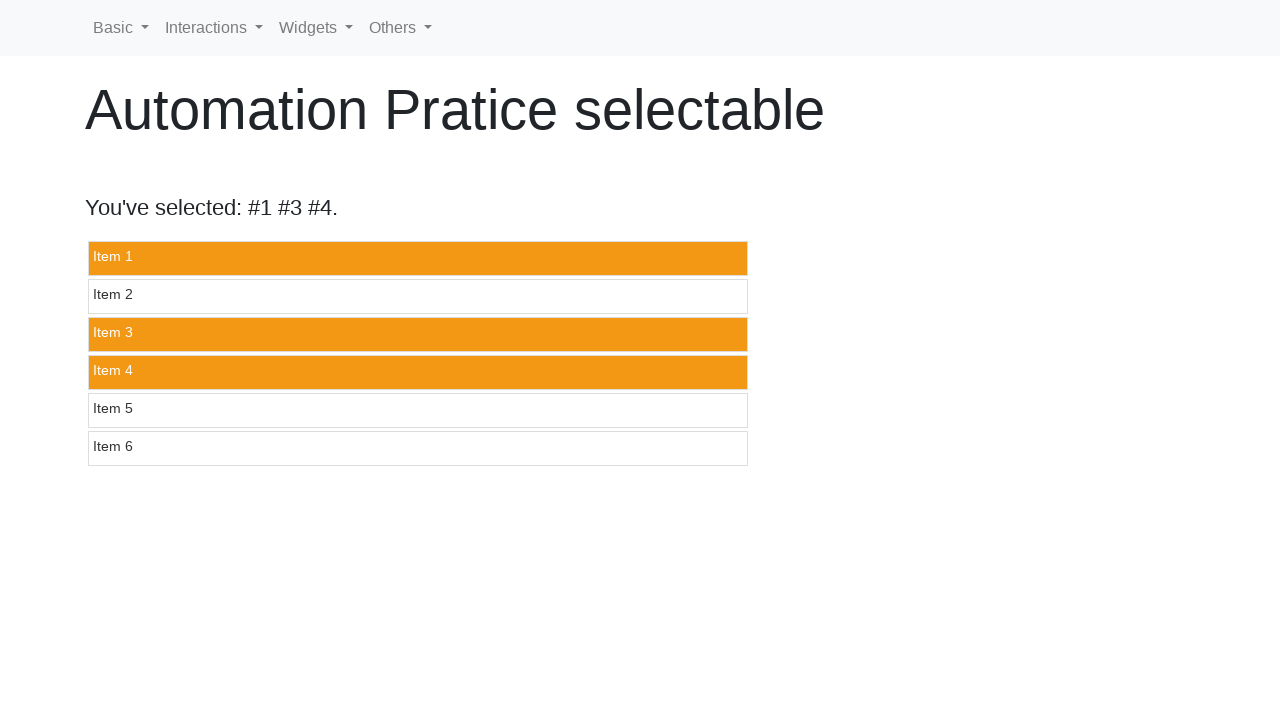

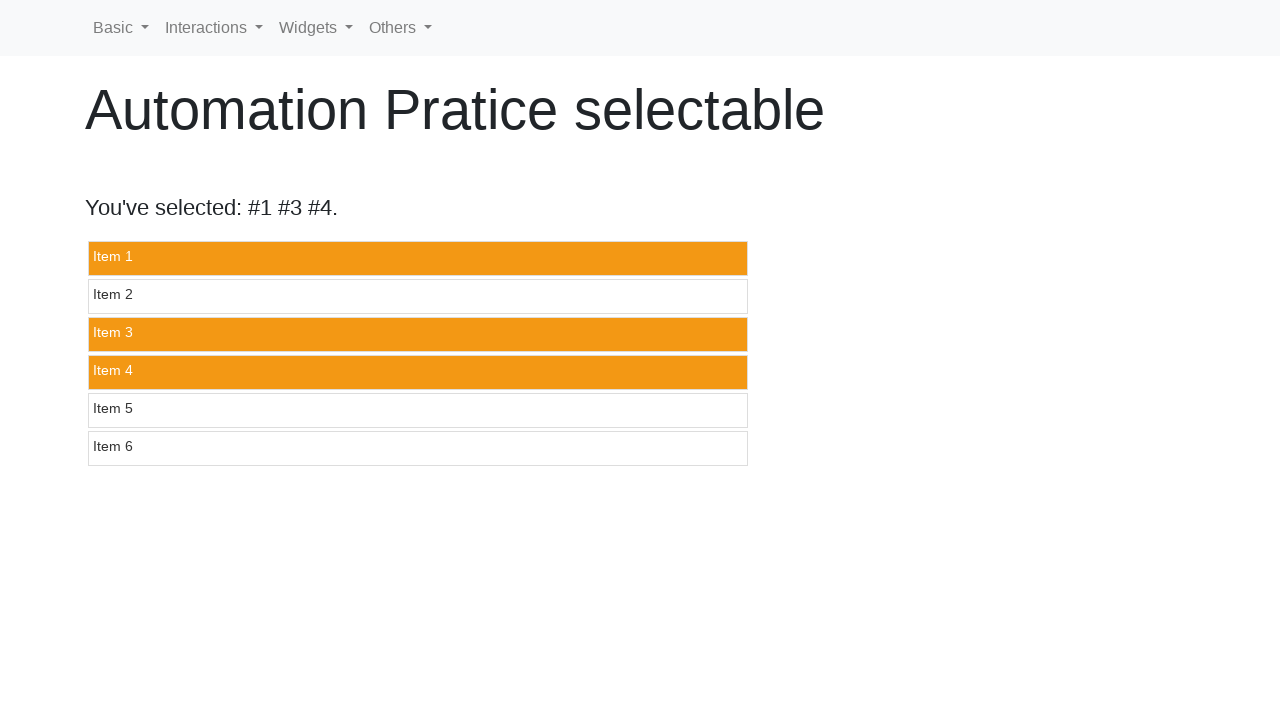